Tests contact form submission by navigating to the contact page, filling in user details including name, email, subject and message, then submitting the form

Starting URL: https://alchemy.hguy.co/lms

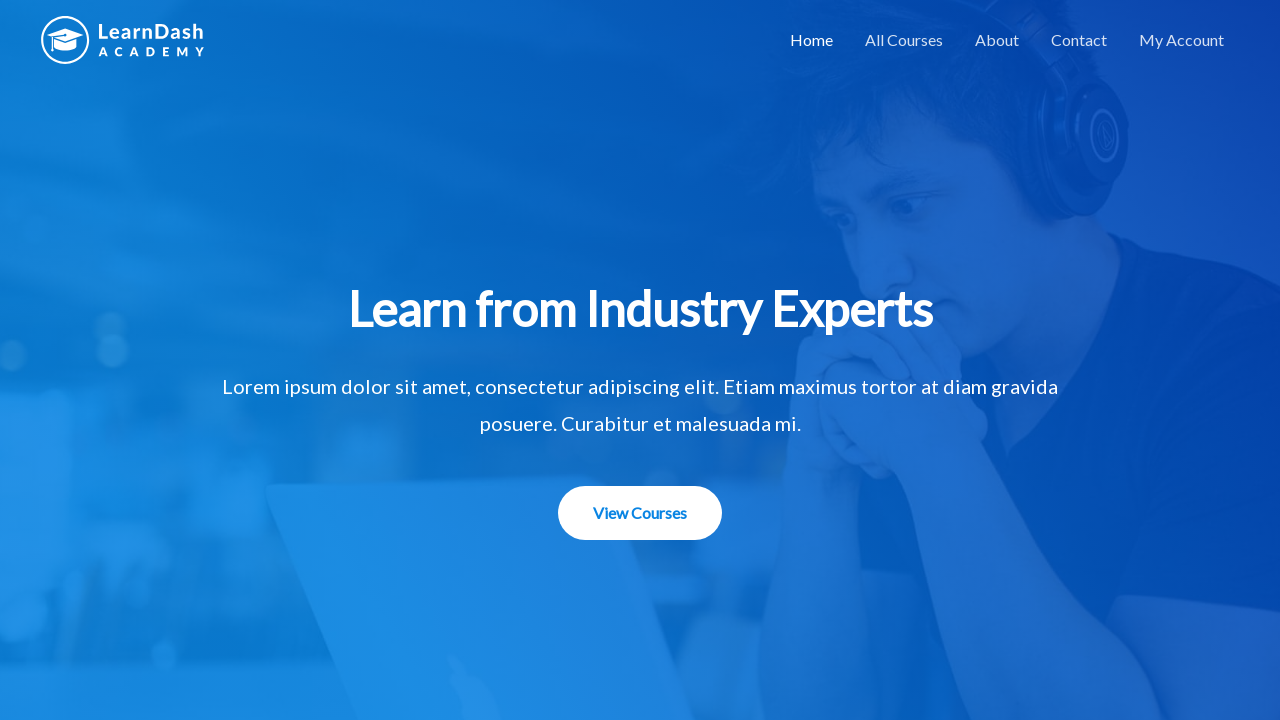

Clicked on the contact link to navigate to contact page at (1079, 40) on a[href='https://alchemy.hguy.co/lms/contact/']
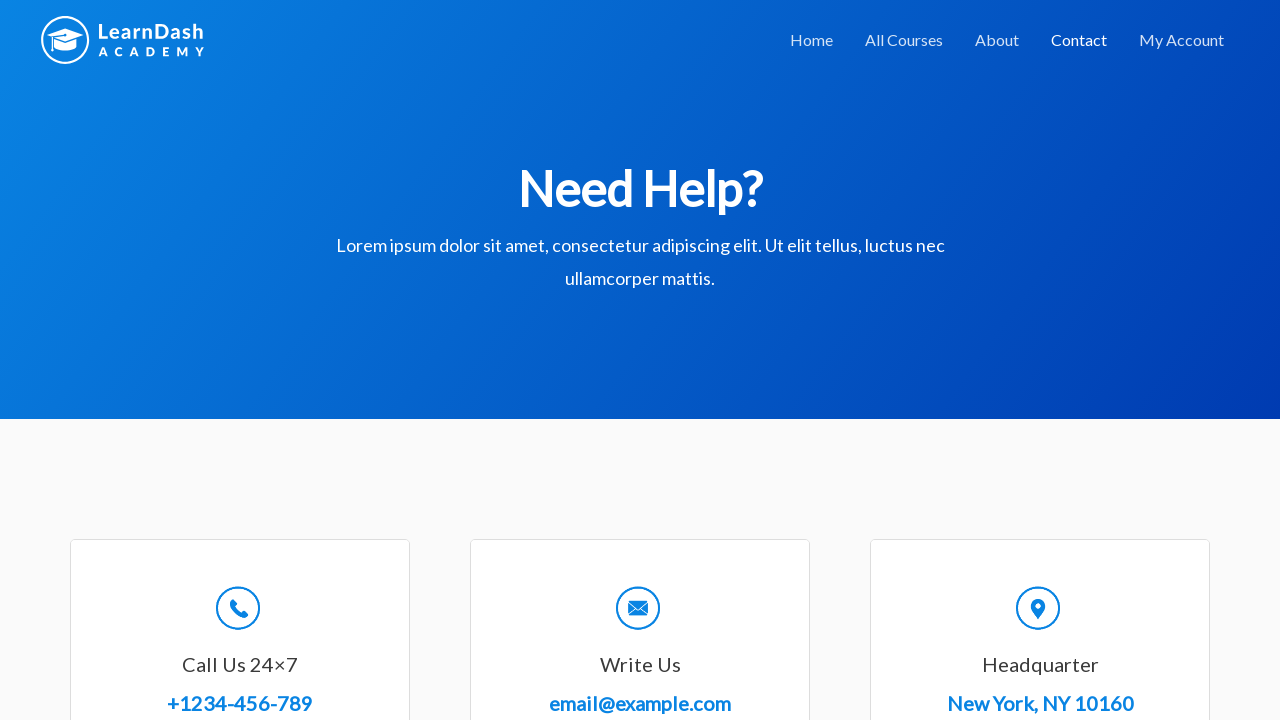

Filled in name field with 'apurvi' on input[name='wpforms[fields][0]']
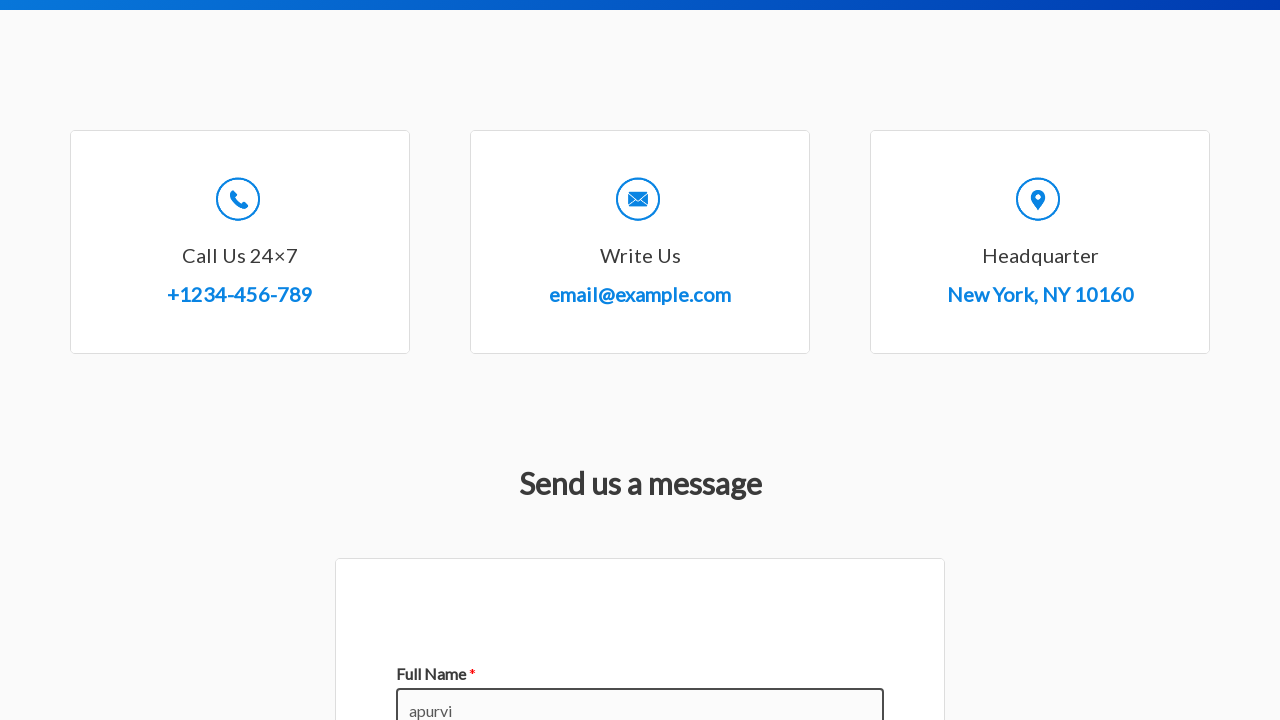

Filled in email field with 'apurvi@qq.com' on input[name='wpforms[fields][1]']
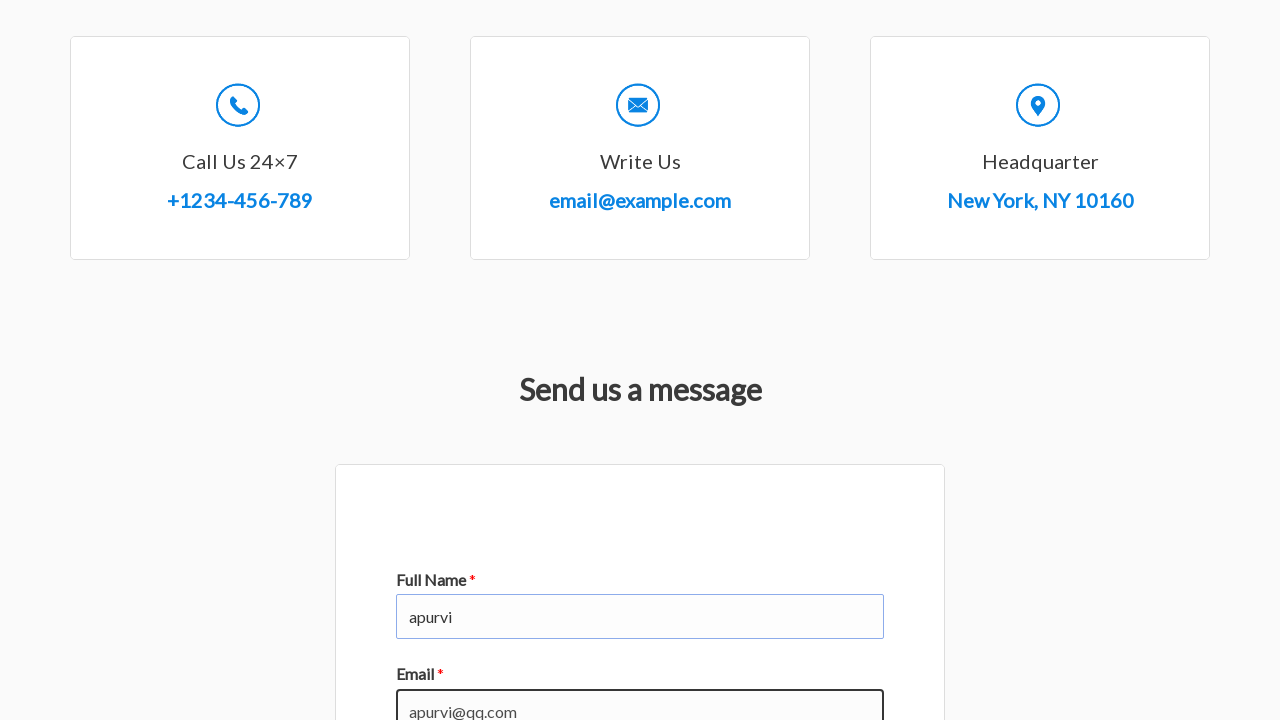

Filled in subject field with 'data science' on input[name='wpforms[fields][3]']
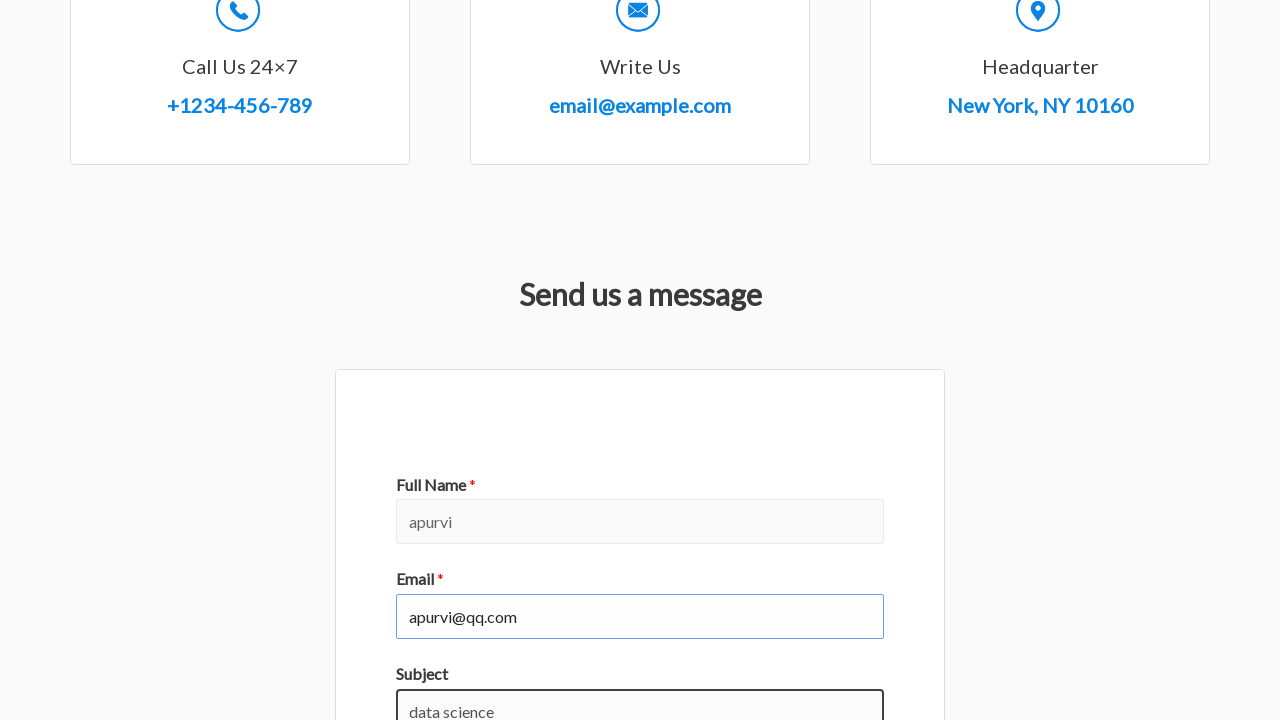

Filled in message field with 'Please enquire' on textarea[name='wpforms[fields][2]']
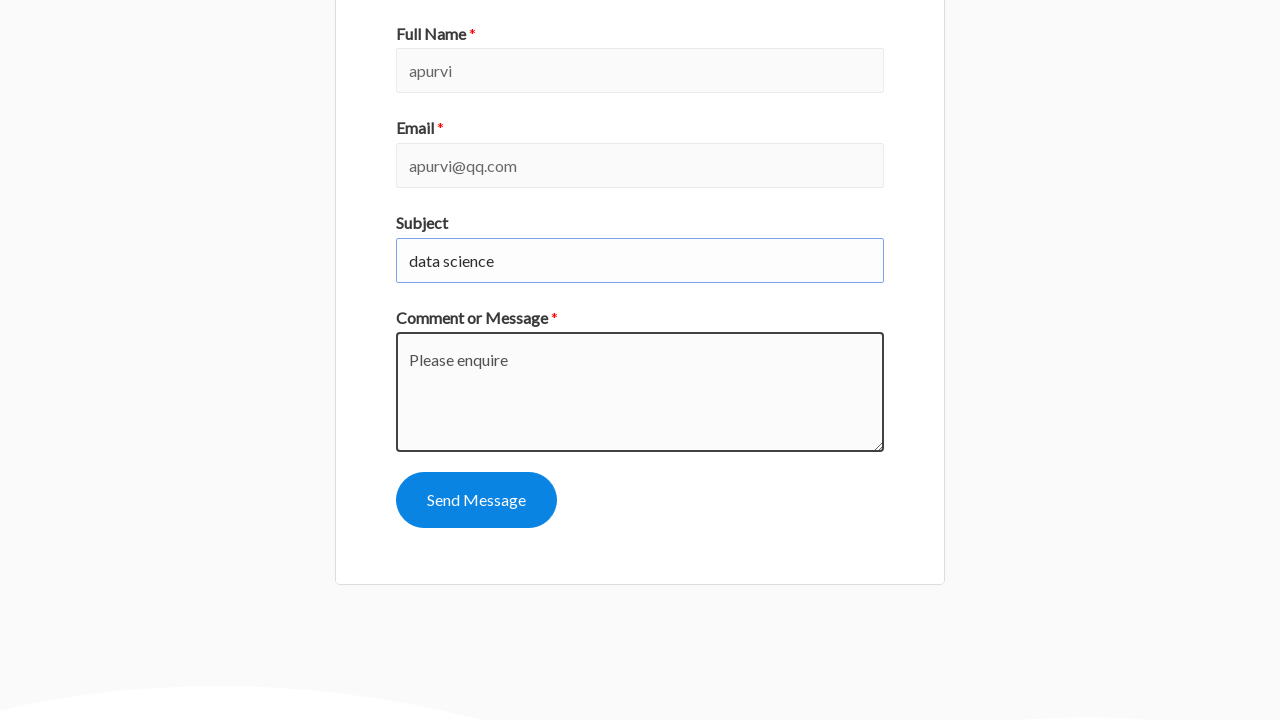

Clicked submit button to submit the contact form at (476, 500) on #wpforms-submit-8
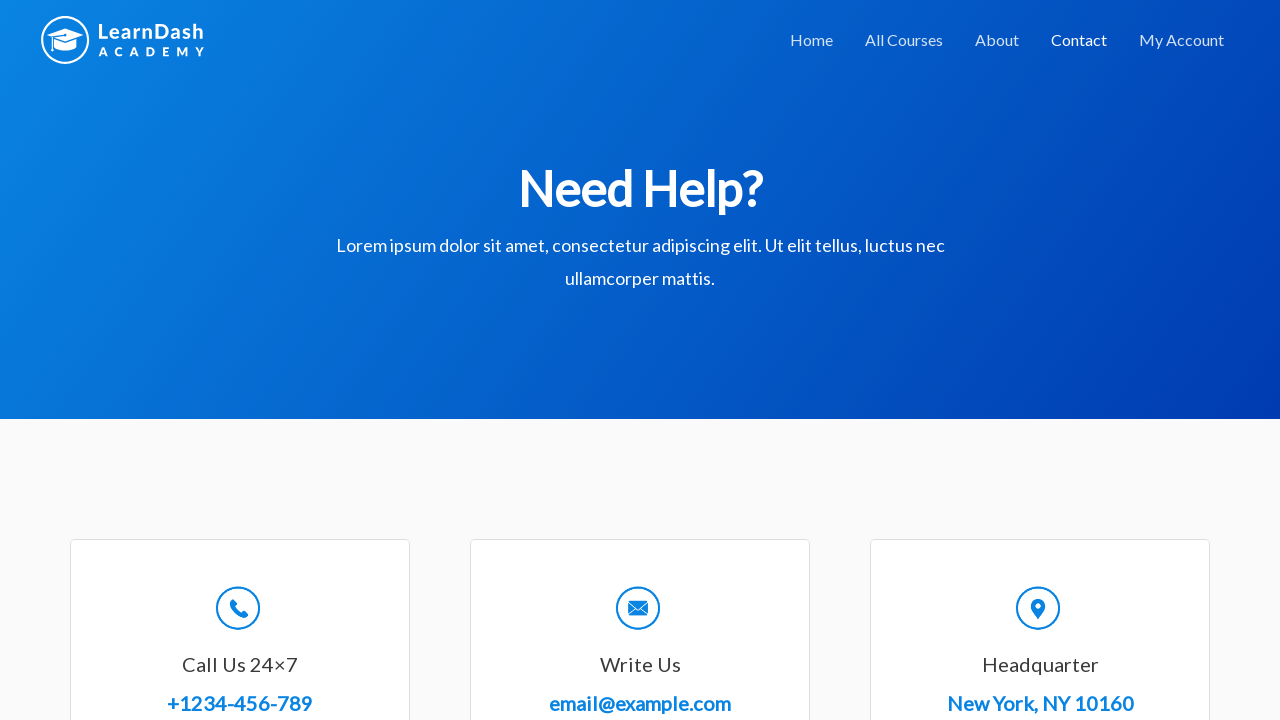

Confirmation message appeared after form submission
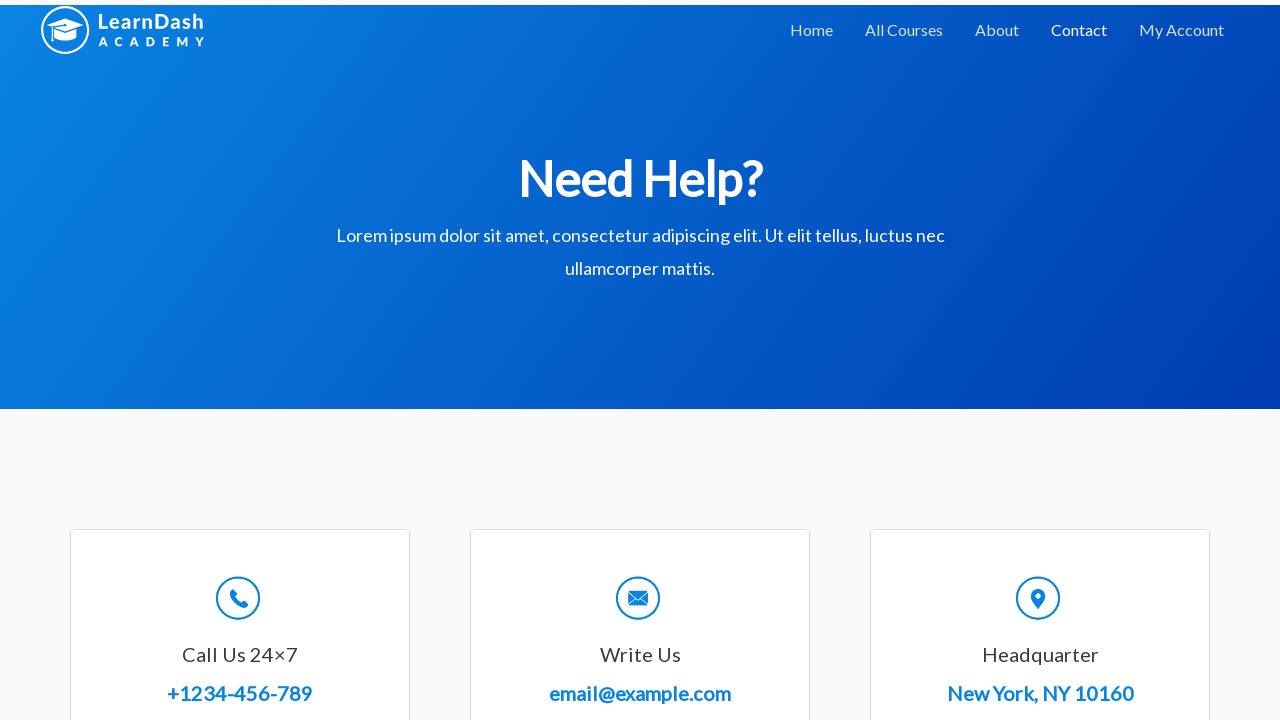

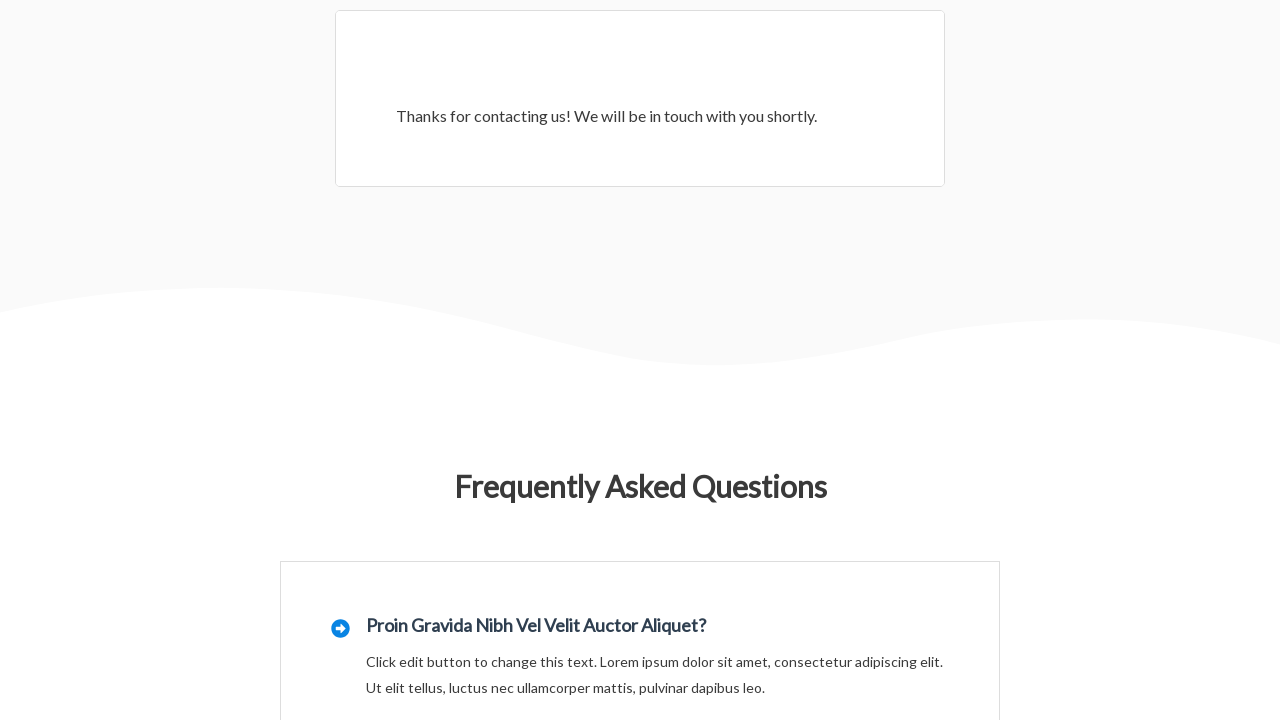